Navigates to the-internet homepage and clicks on the last link on the page, demonstrating basic navigation and click actions

Starting URL: http://the-internet.herokuapp.com

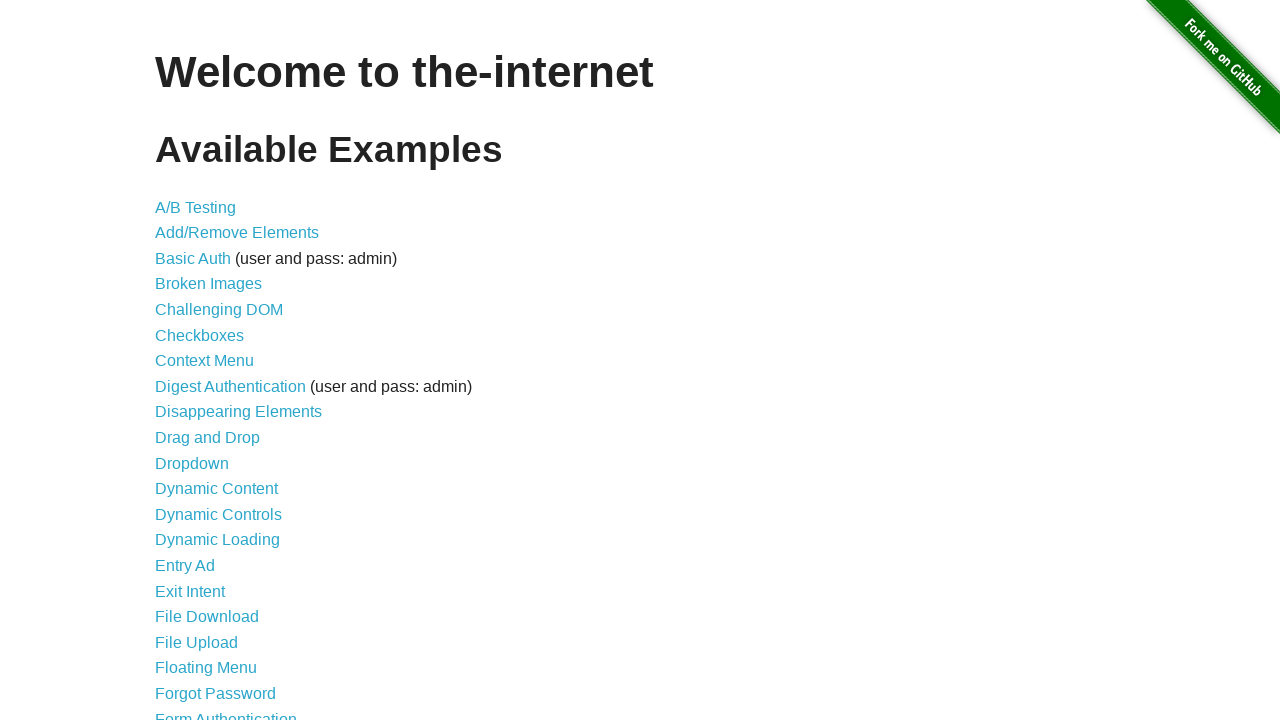

Navigated to the-internet homepage
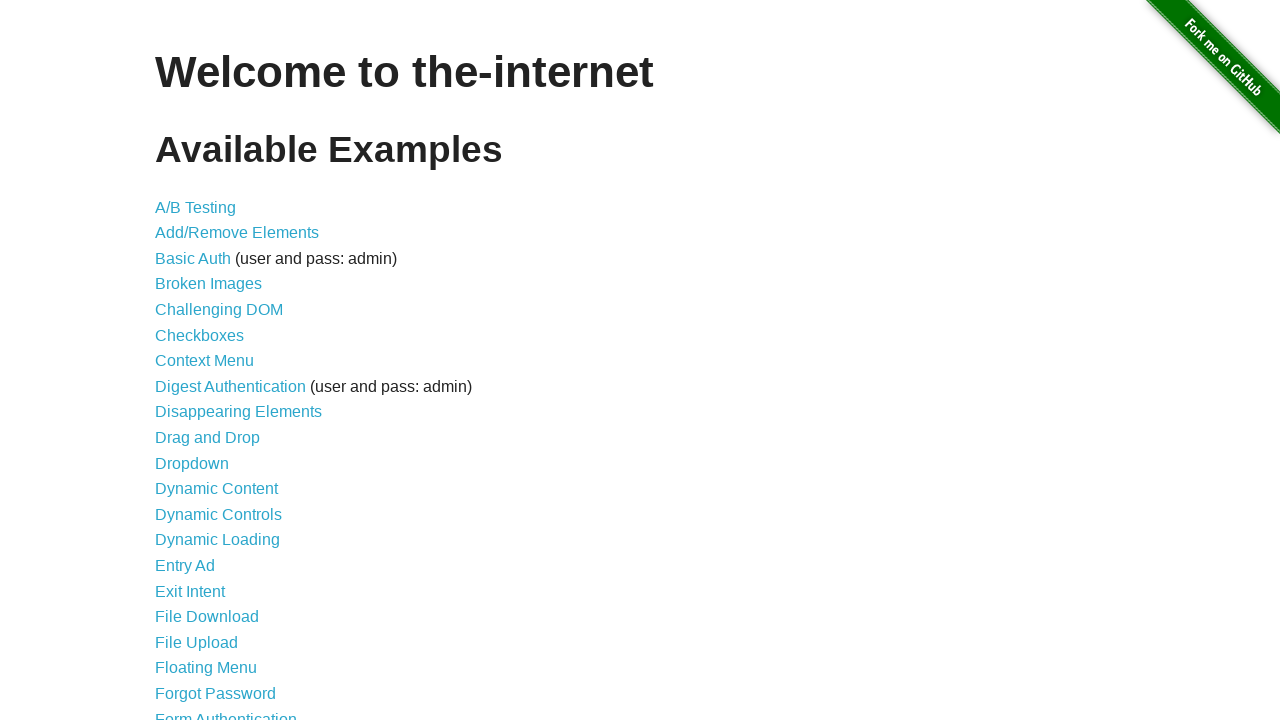

Clicked the last link on the page at (684, 711) on a >> nth=-1
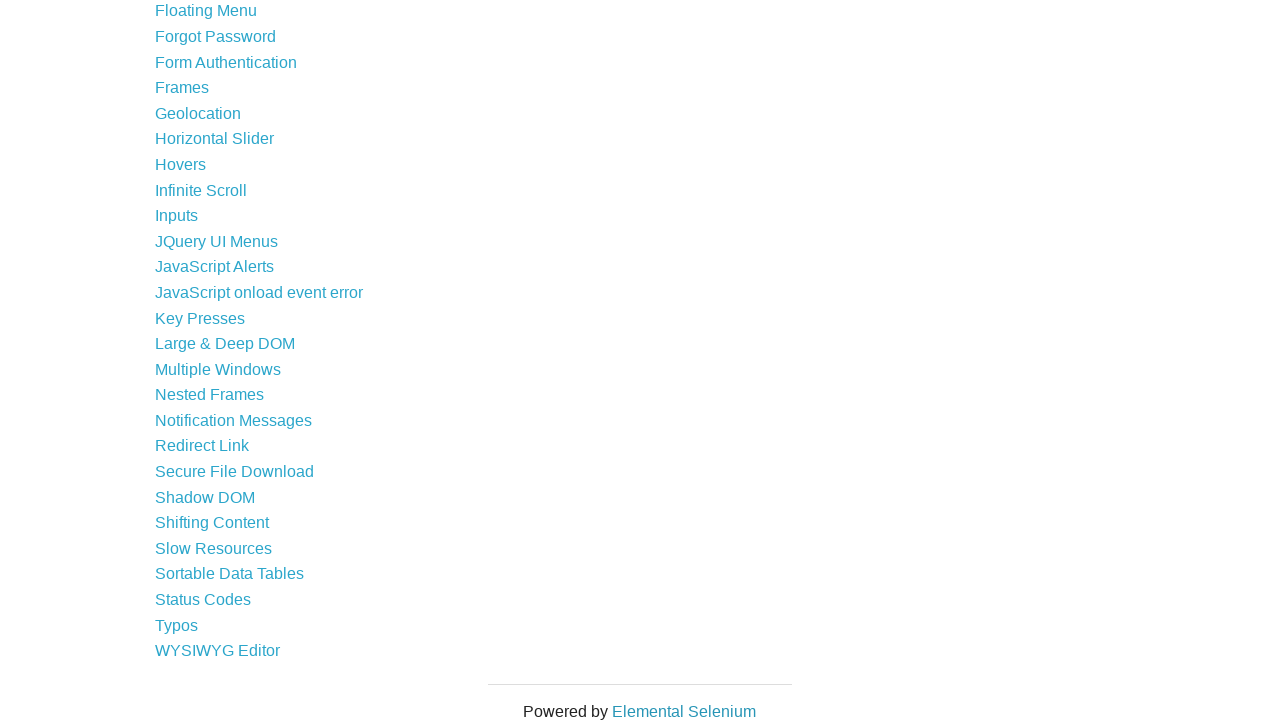

Navigation completed and page loaded
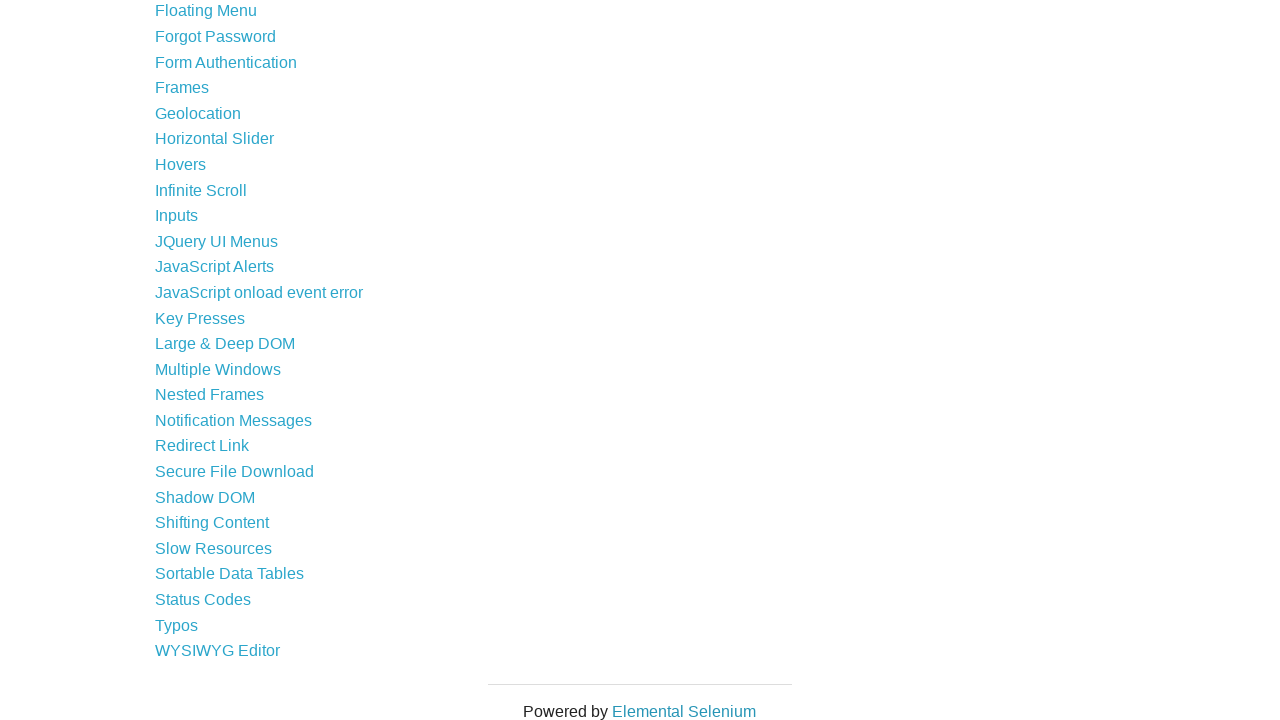

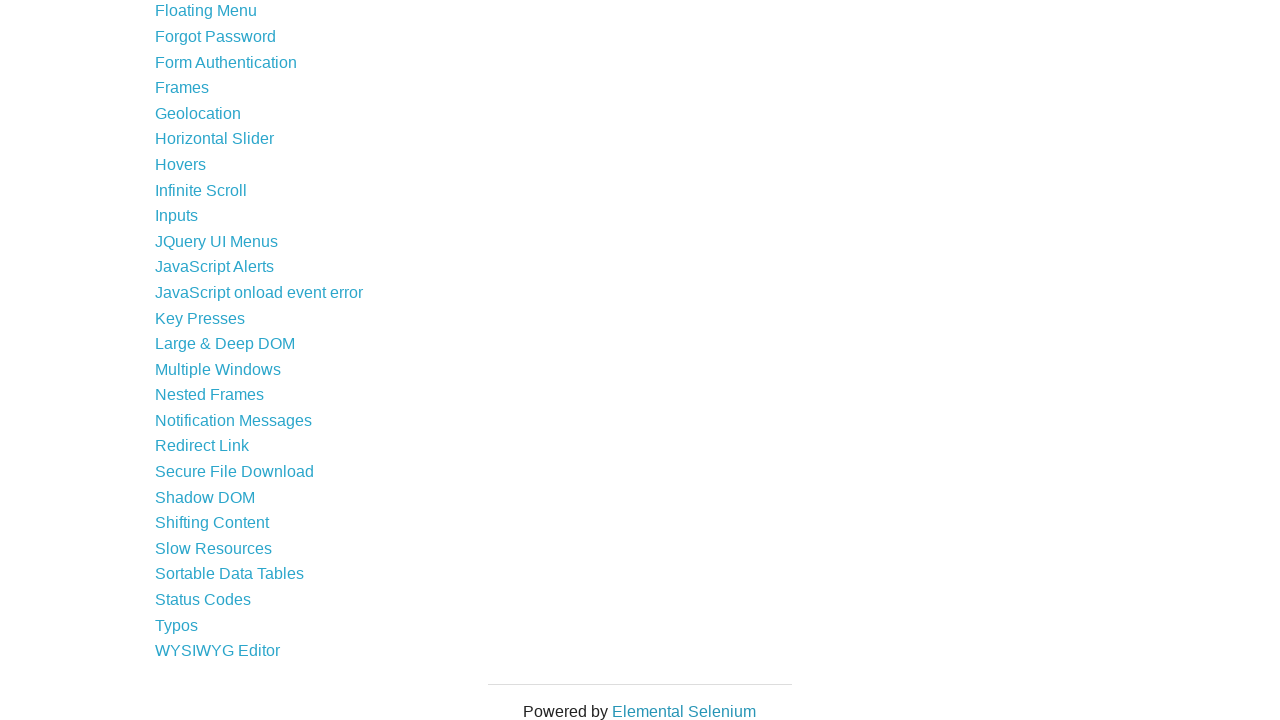